Tests various elements on a blog page including search, dropdowns, checkboxes, and navigation to another site's documentation

Starting URL: http://omayo.blogspot.com/

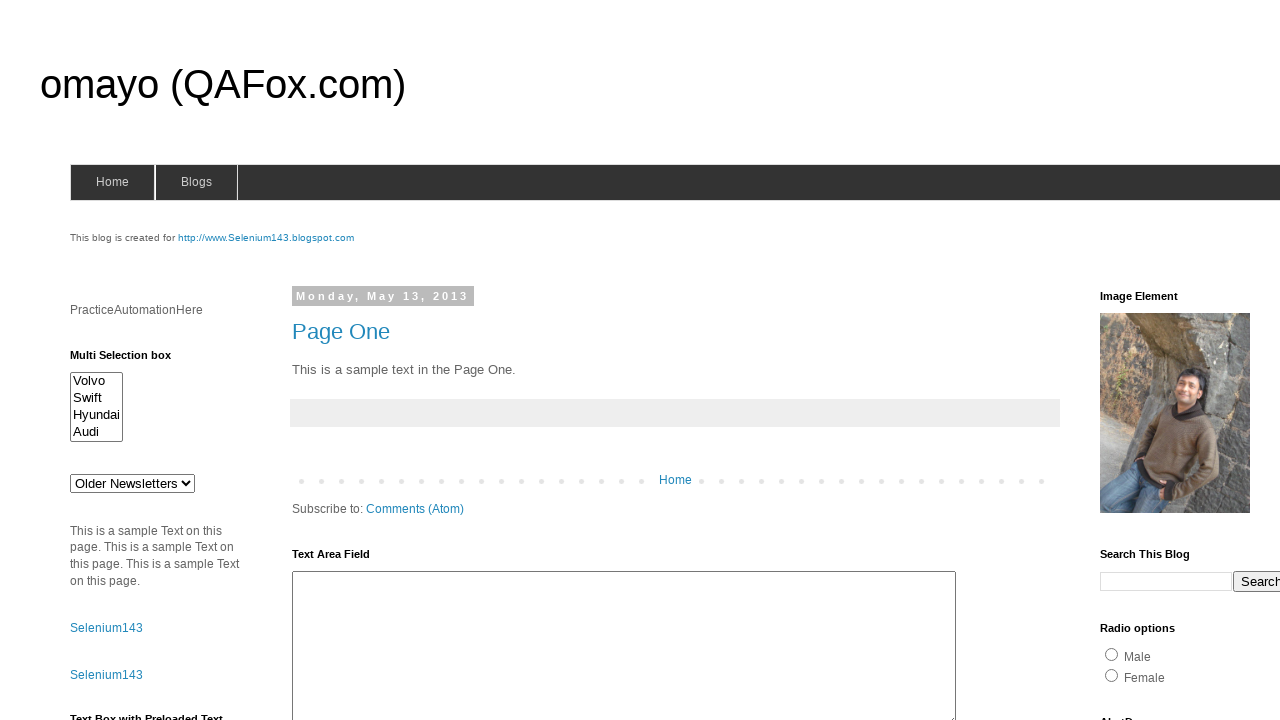

Clicked on search input field at (1166, 581) on input[name='q']
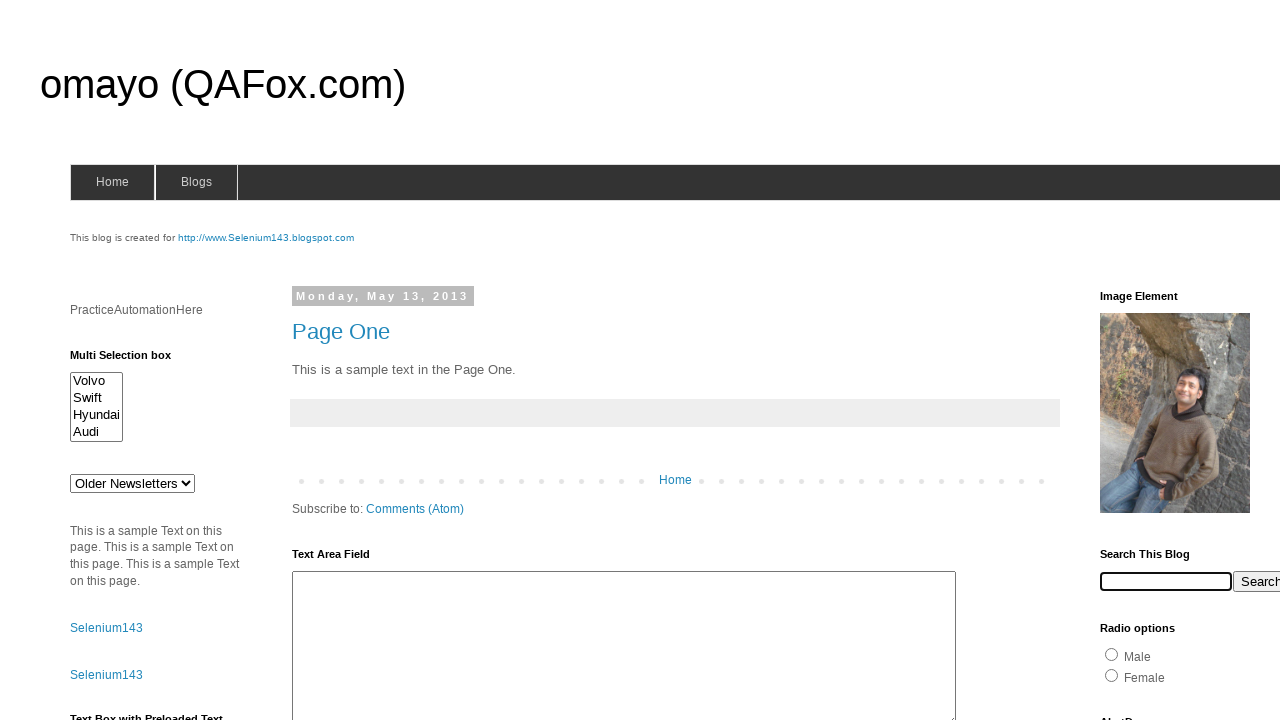

Filled search field with user id '5260245' on input[name='q']
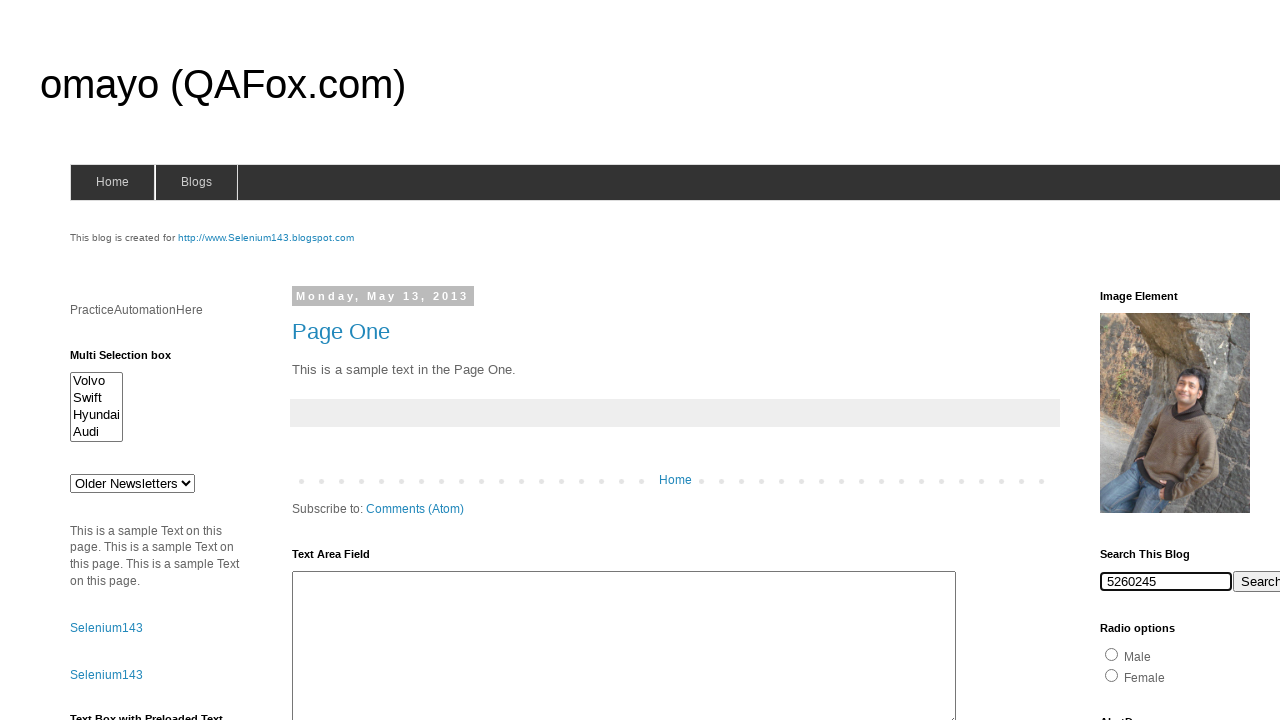

Retrieved webpage title: omayo (QAFox.com)
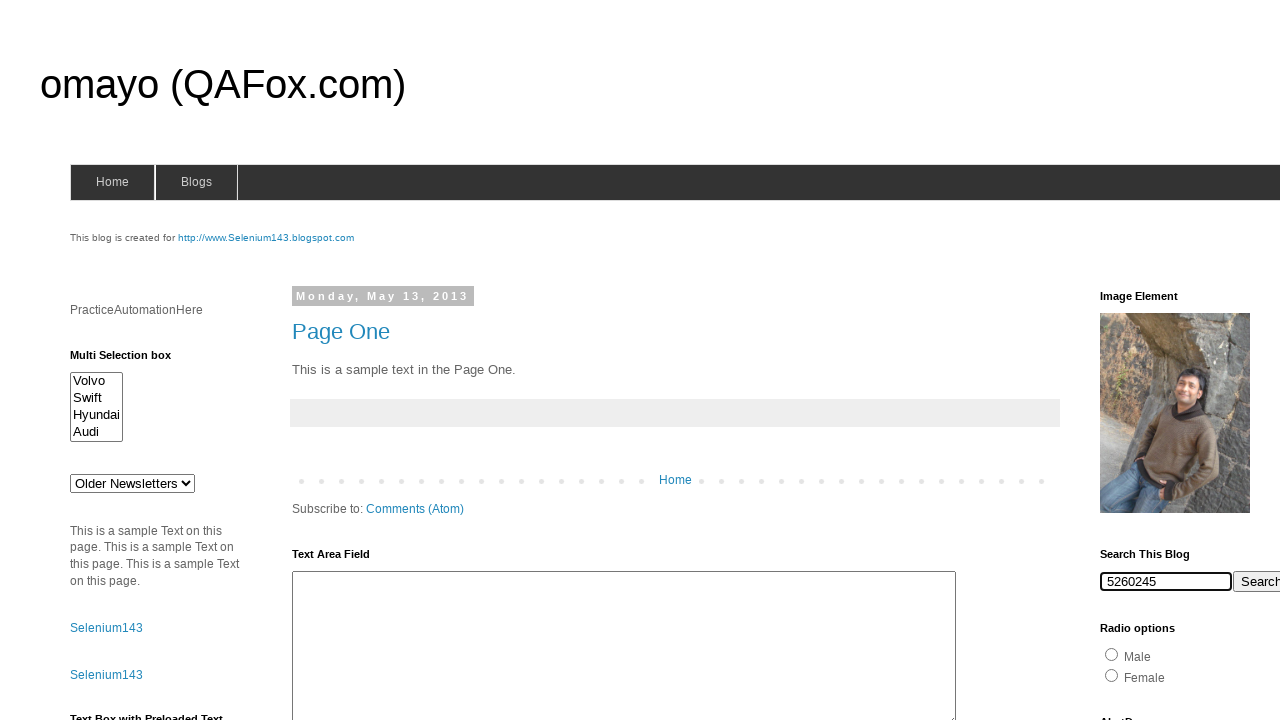

Located and processed 34 input elements
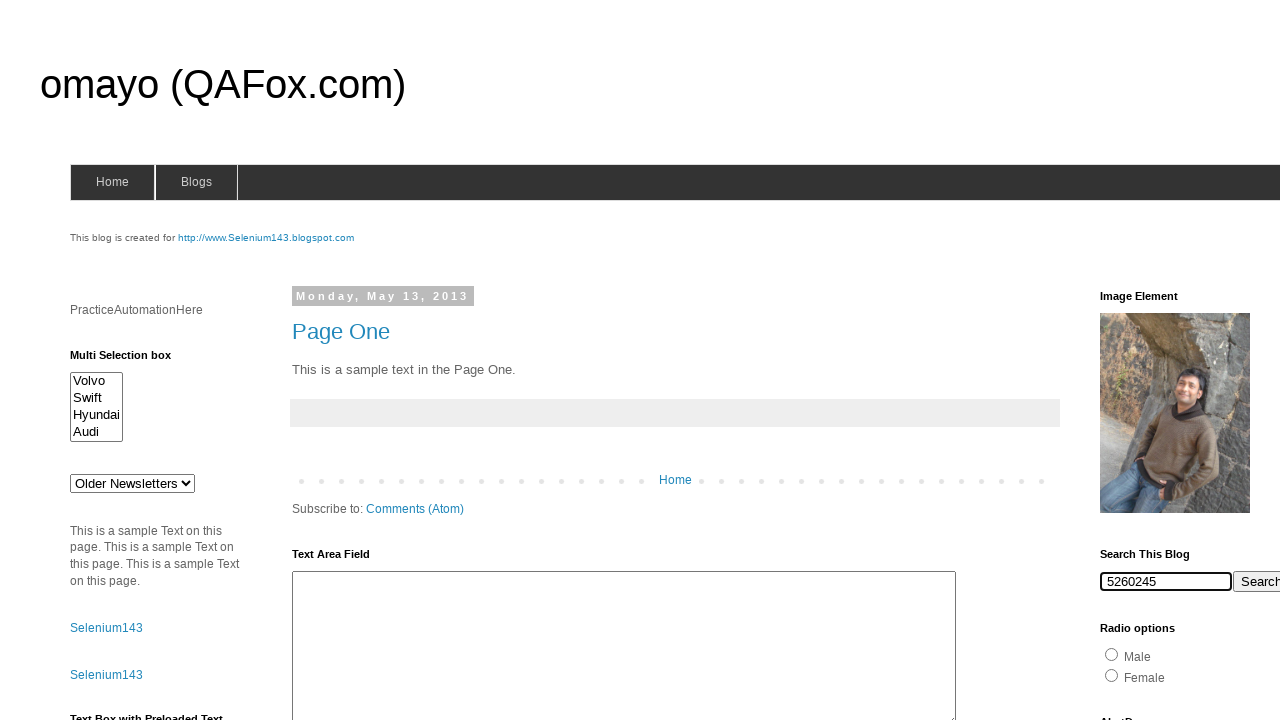

Selected option at index 4 from dropdown #drop1 on #drop1
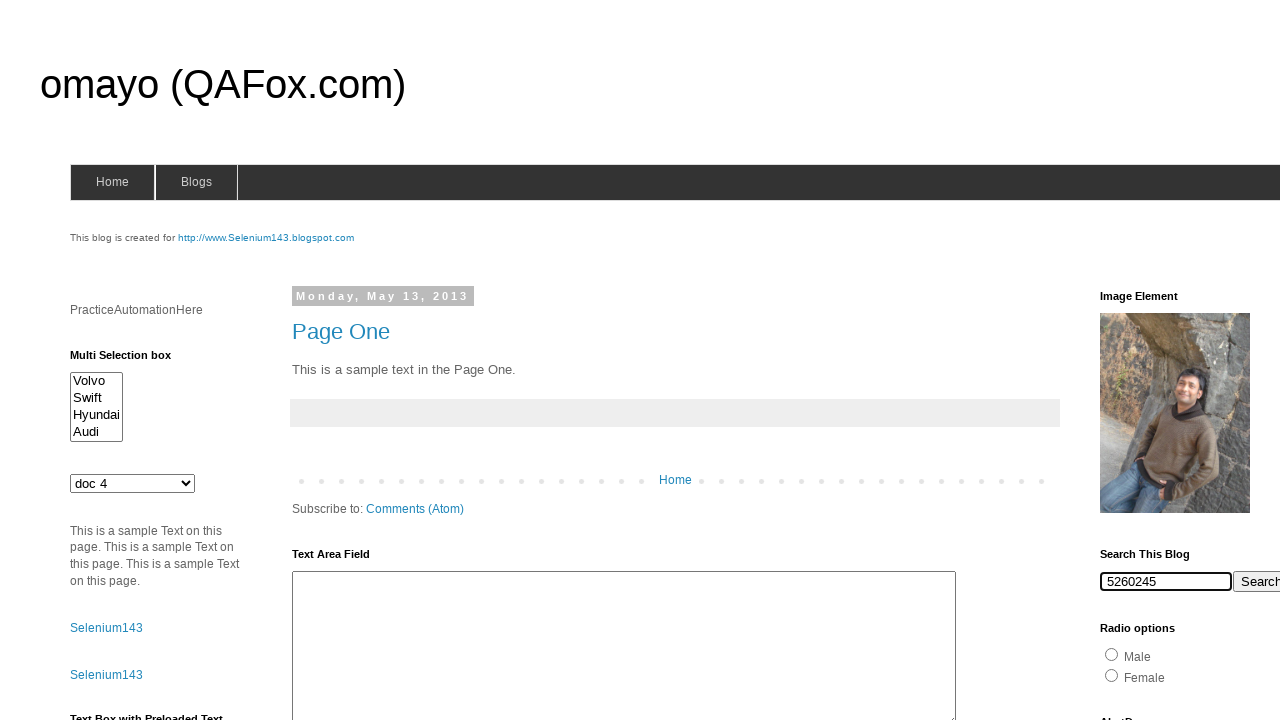

Checked if blue color checkbox is selected: False
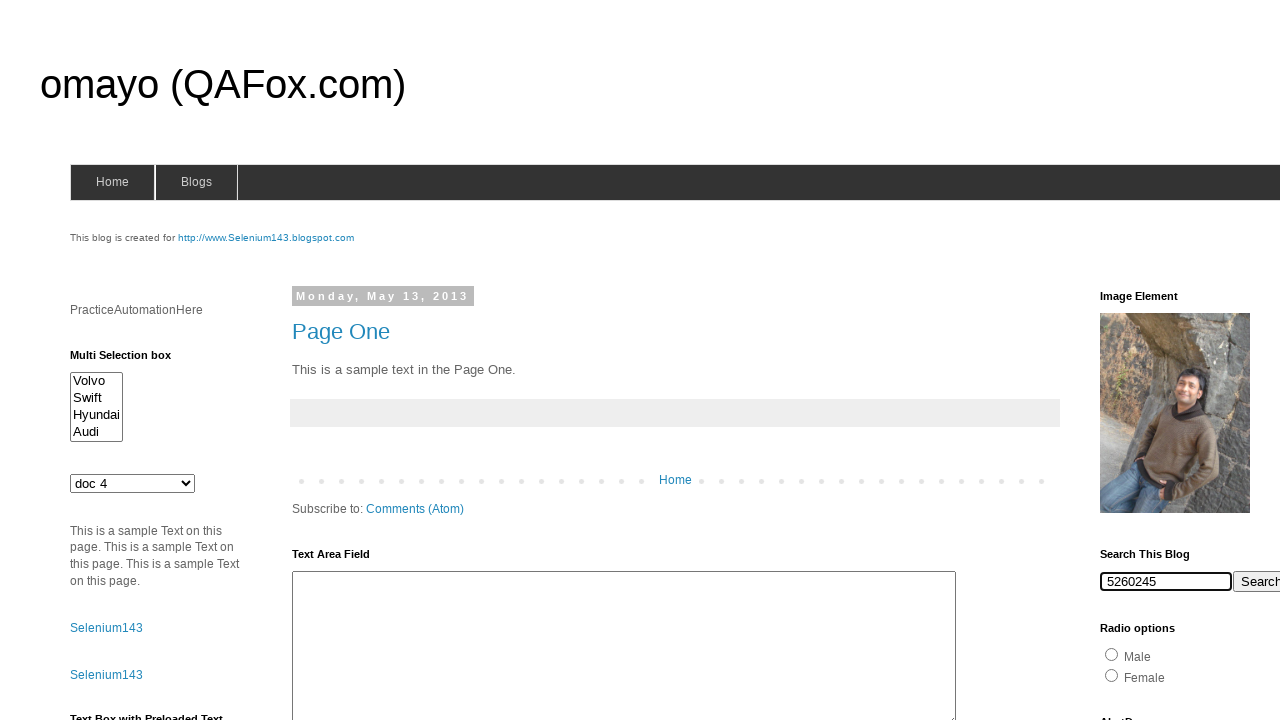

Verified Register button visibility: True
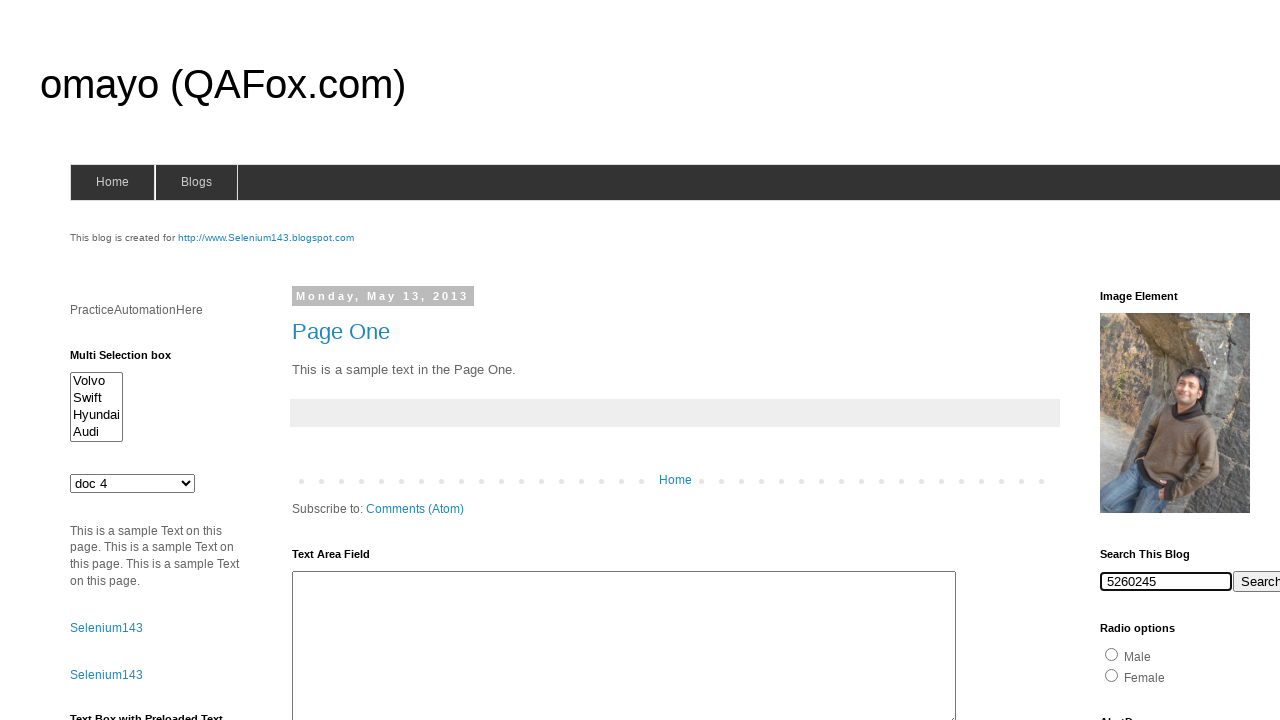

Navigated to https://qunitjs.com/
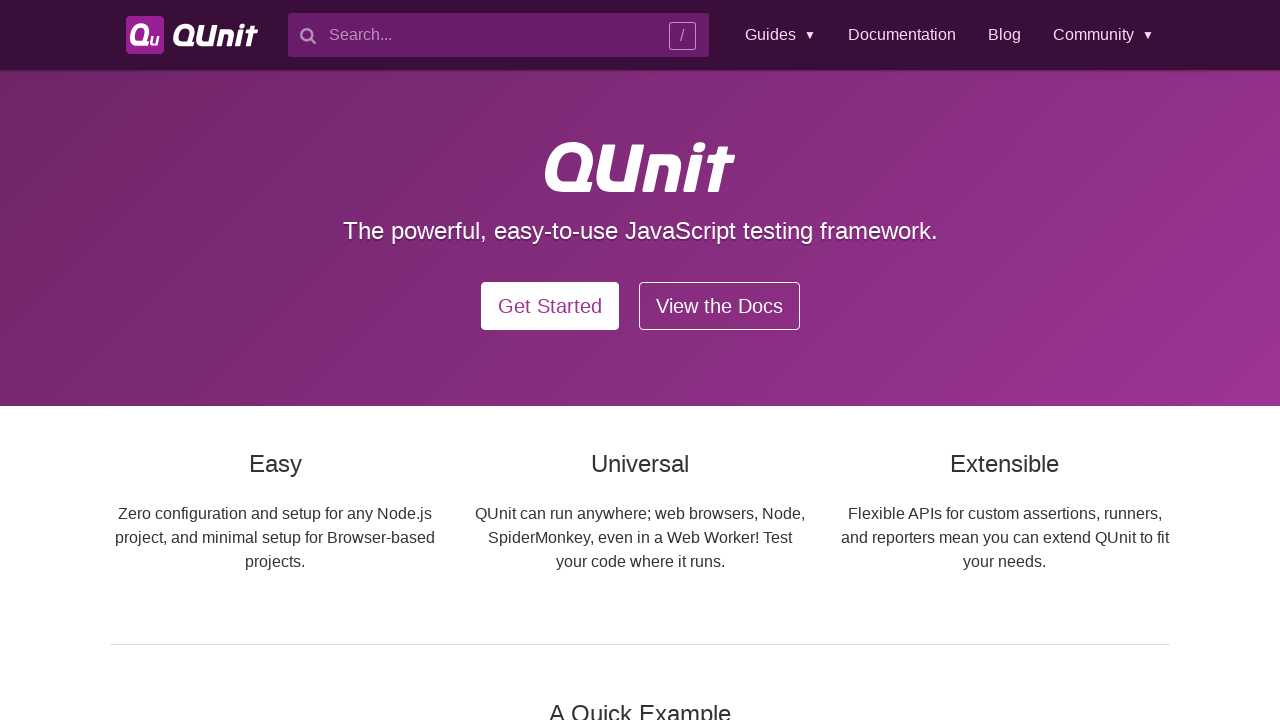

Clicked on Documentation link at (902, 35) on xpath=/html/body/header/div/nav/ul/li[2]/a
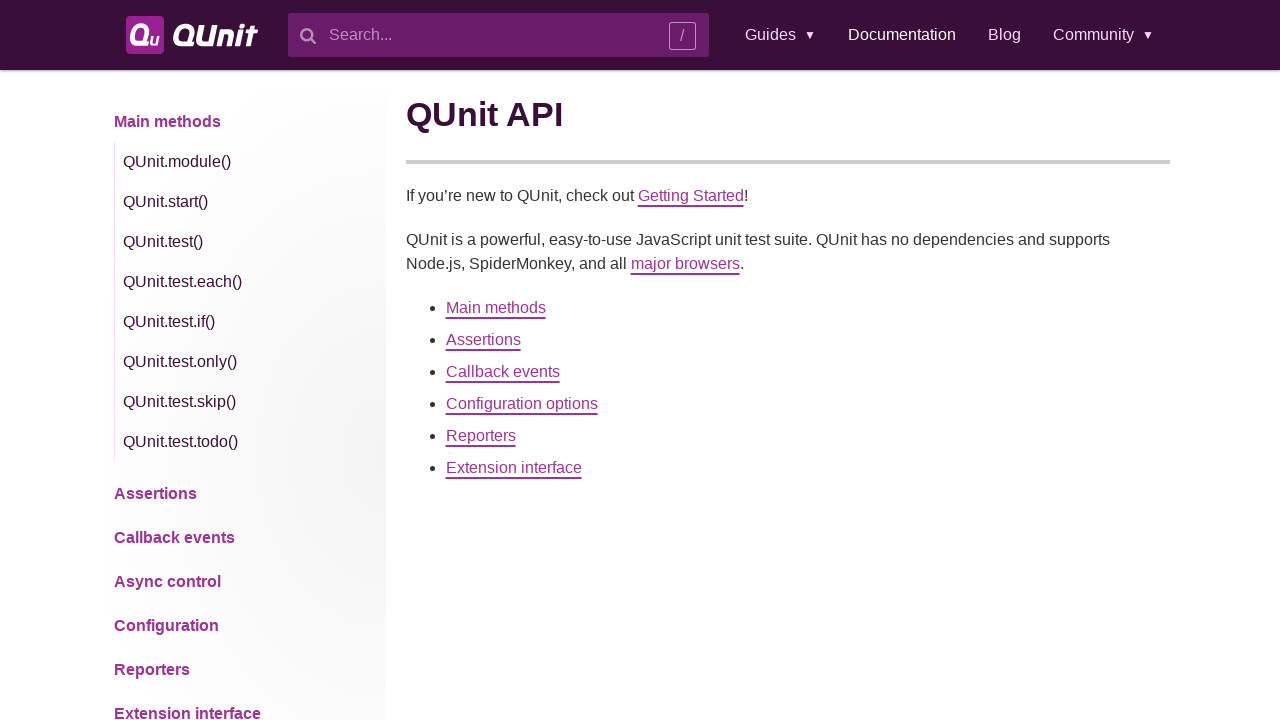

Clicked on Assertions link at (483, 340) on text=Assertions
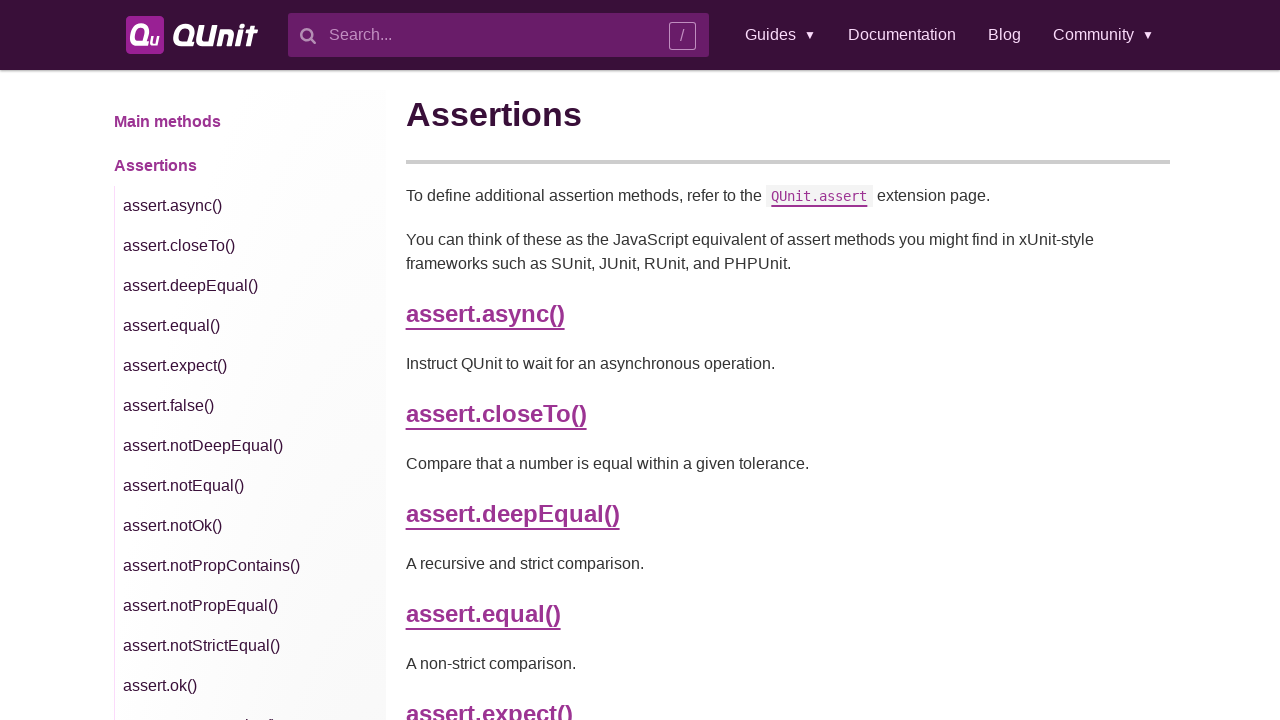

Retrieved and printed page source content
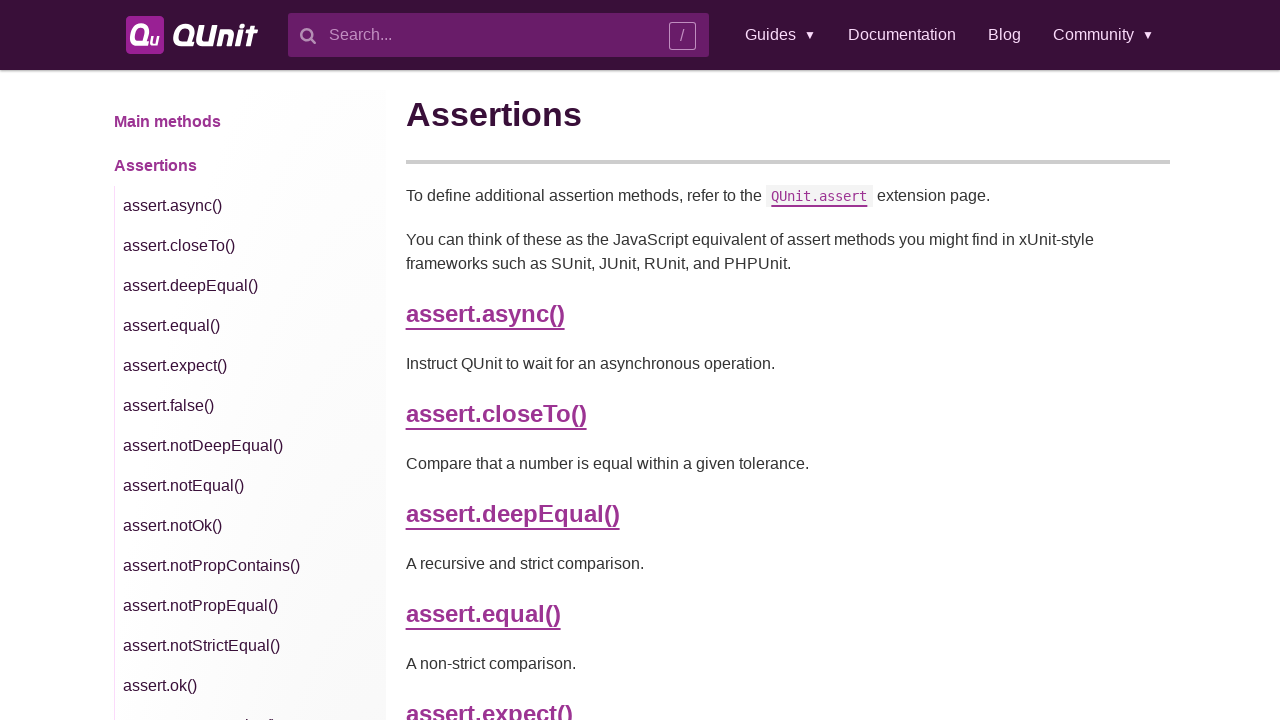

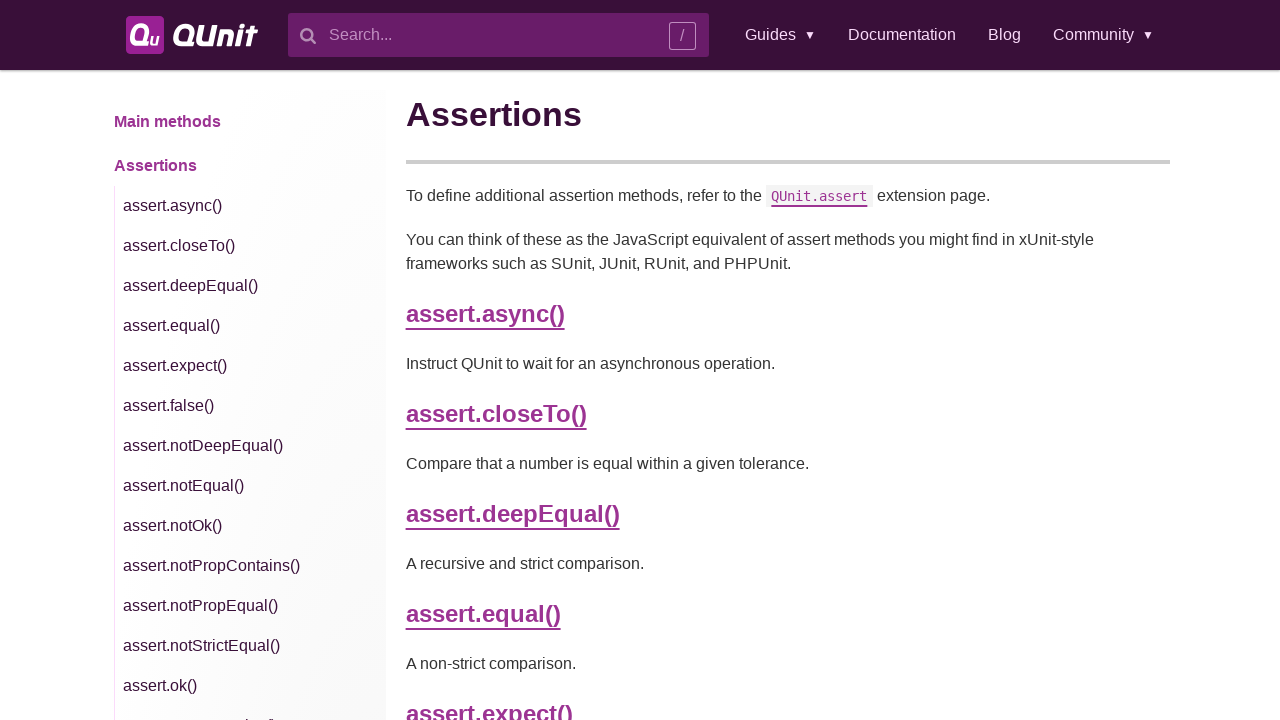